Tests navigation to a page with load delay and clicking a button that appears after the page loads

Starting URL: http://uitestingplayground.com

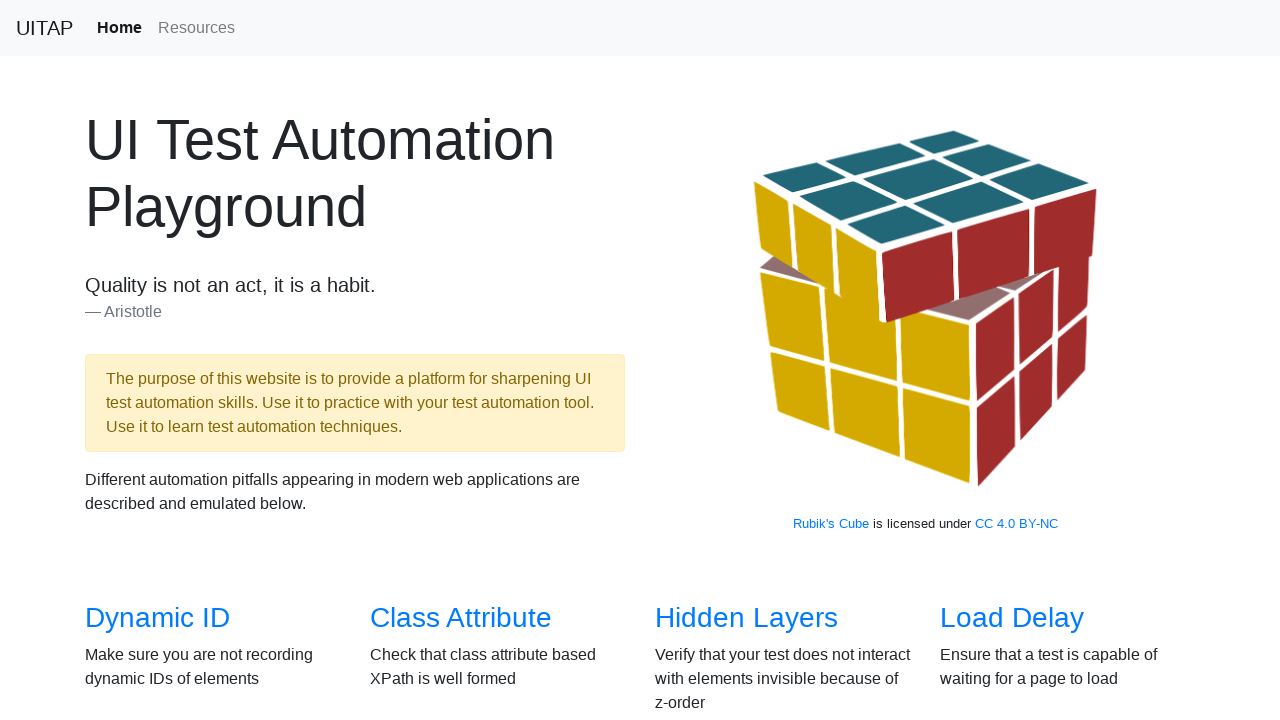

Navigated to UI Testing Playground home page
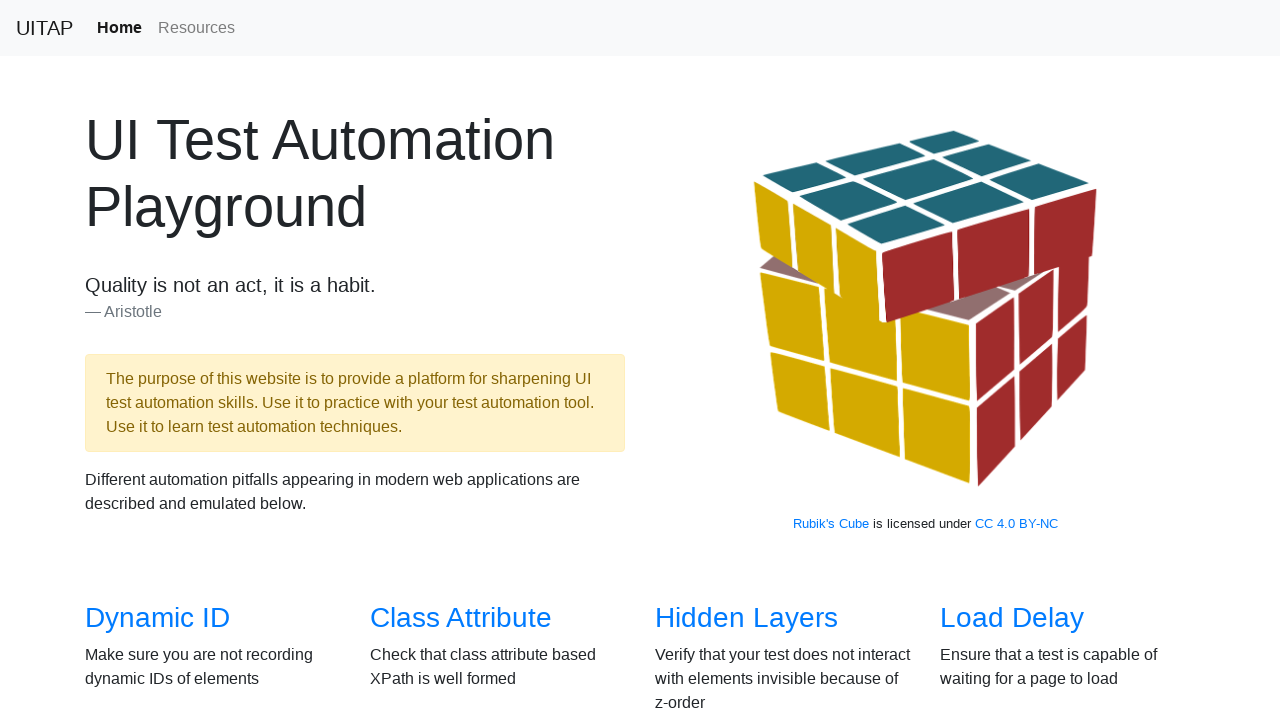

Clicked Load Delay link at (1012, 618) on a:has-text('Load Delay')
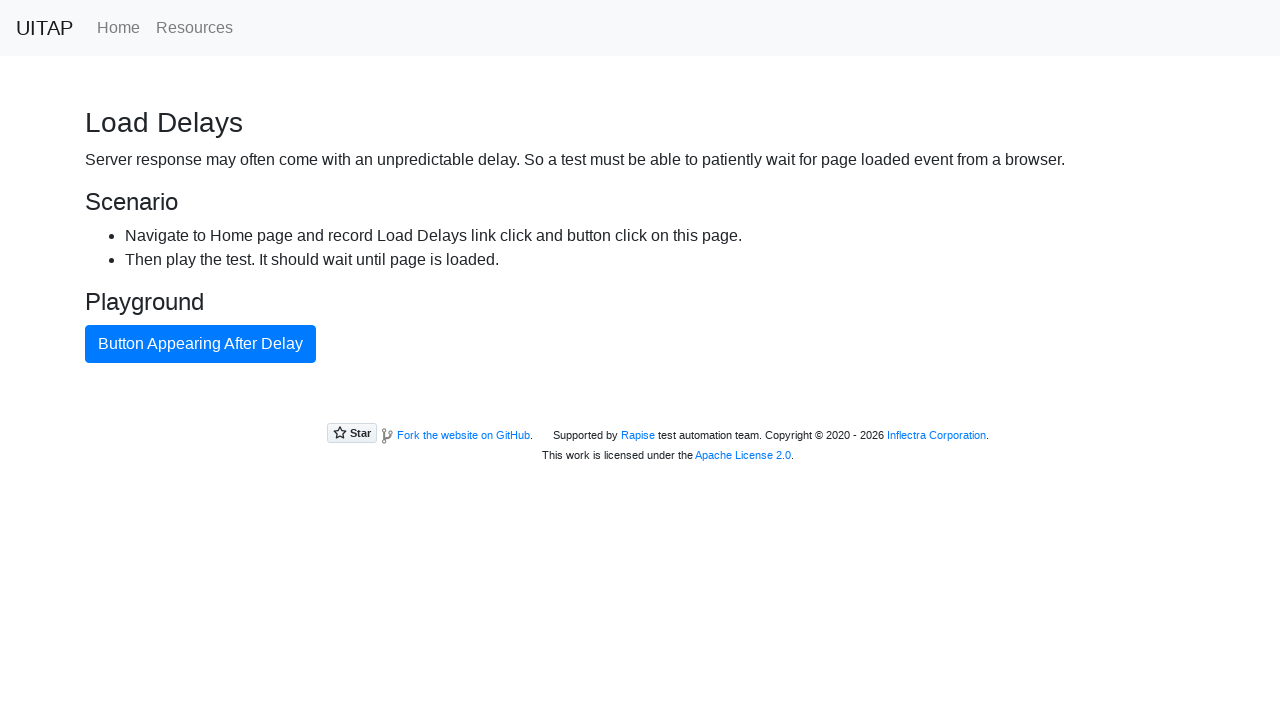

Button appeared after page load delay
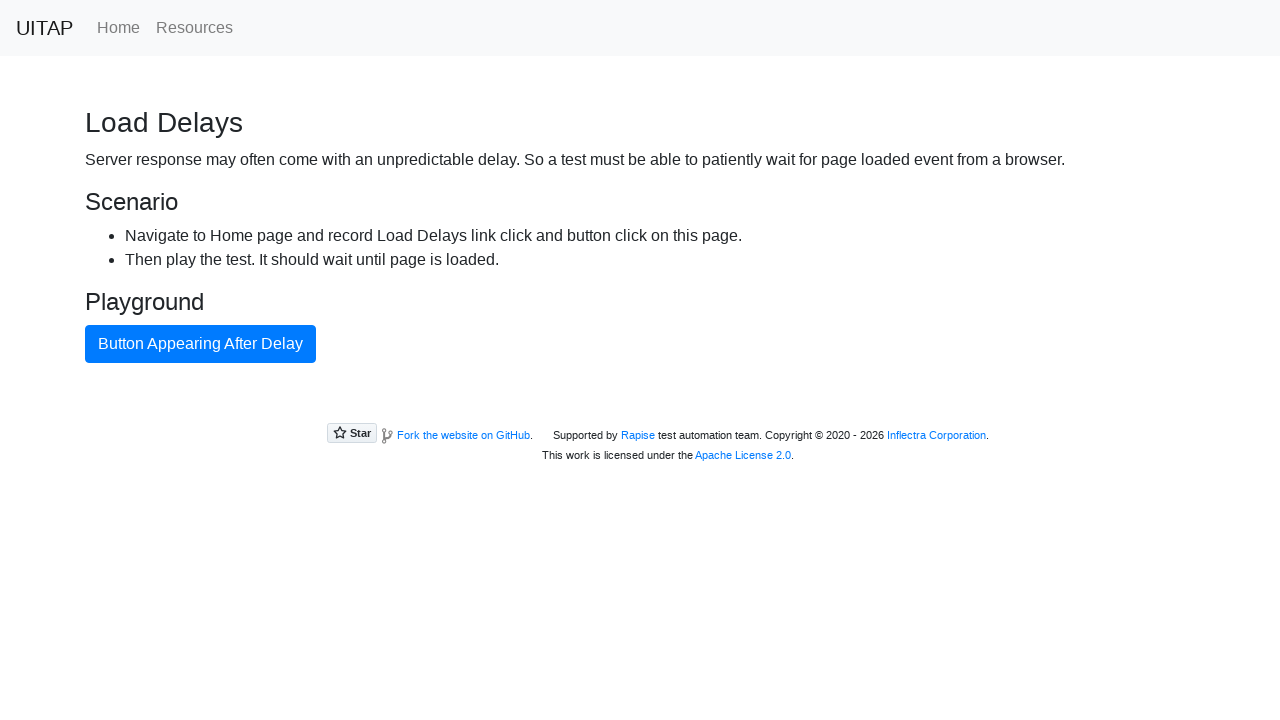

Clicked the primary button that appeared after load delay at (200, 344) on button.btn-primary
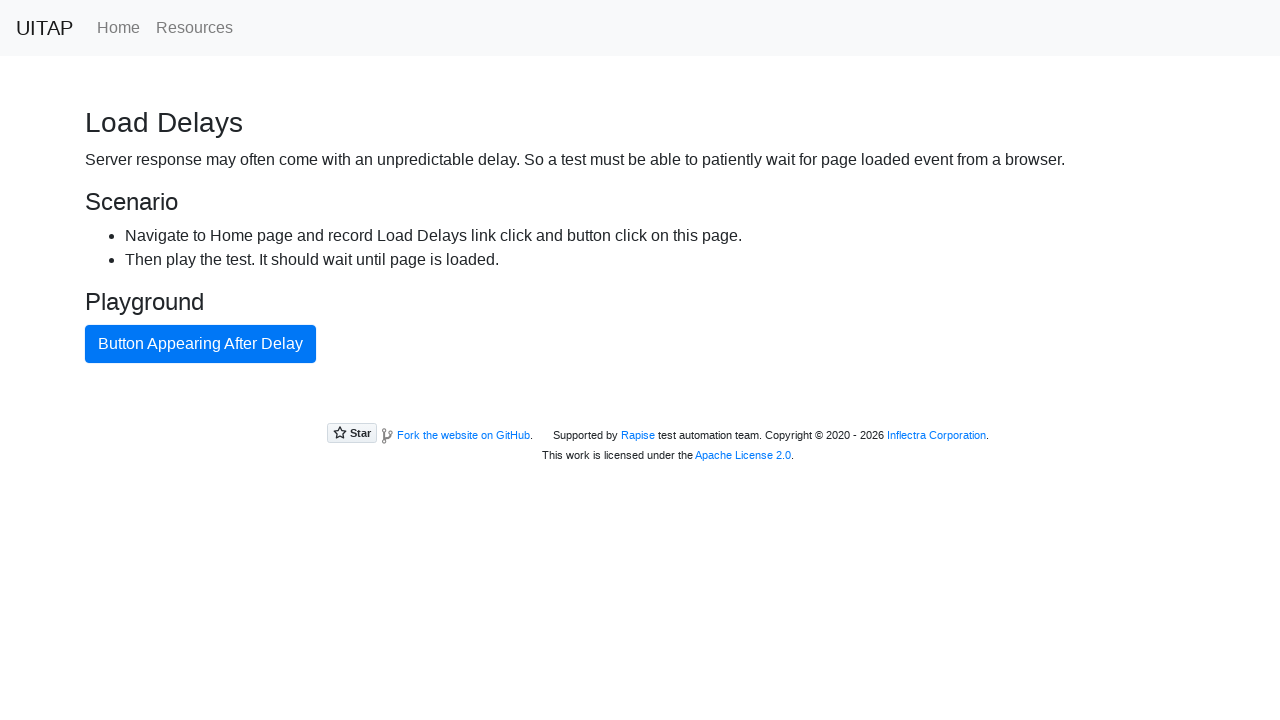

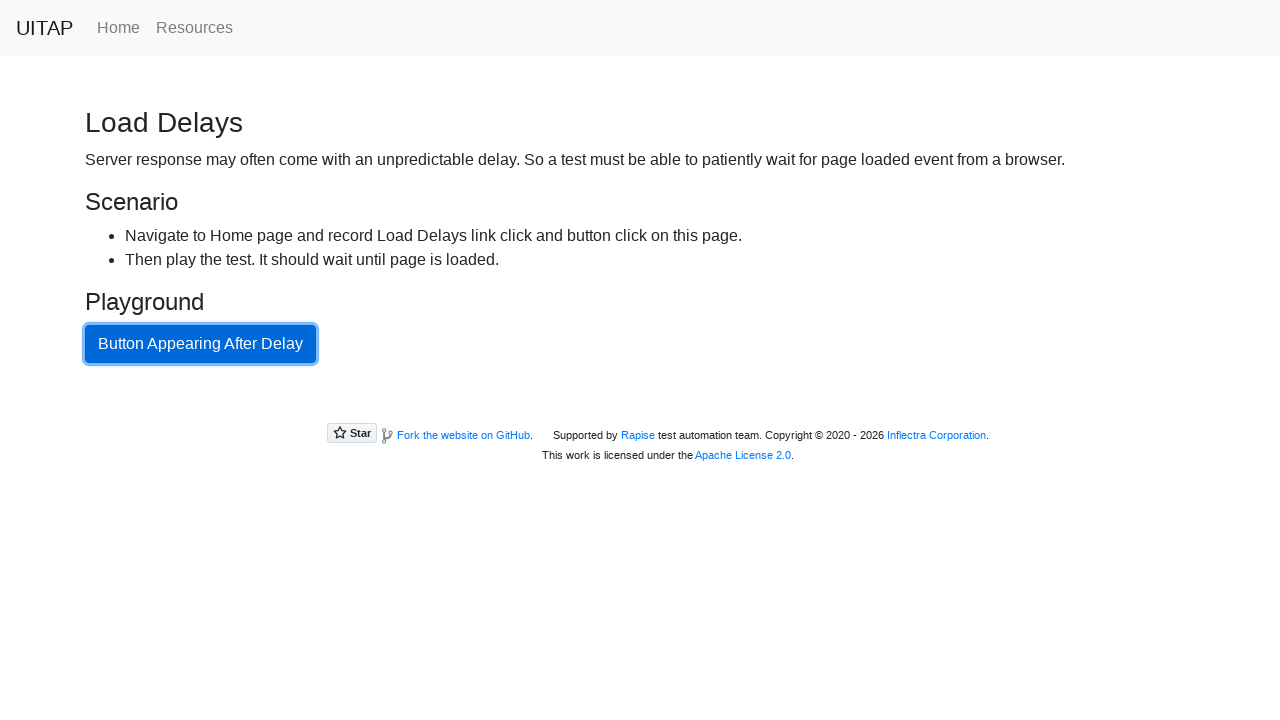